Tests keyboard actions by entering text in the first textarea, copying it using keyboard shortcuts (Ctrl+A, Ctrl+C), navigating to the second textarea with Tab, and pasting the text (Ctrl+V)

Starting URL: https://text-compare.com/

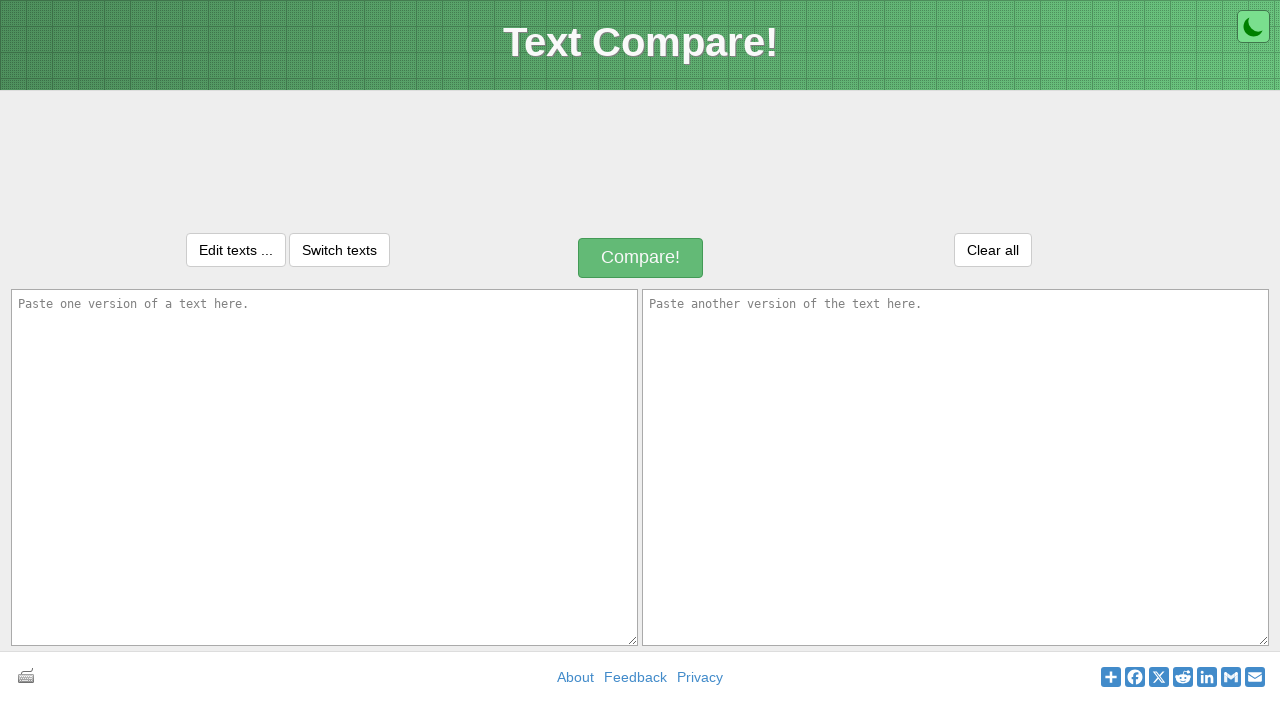

Located first textarea element
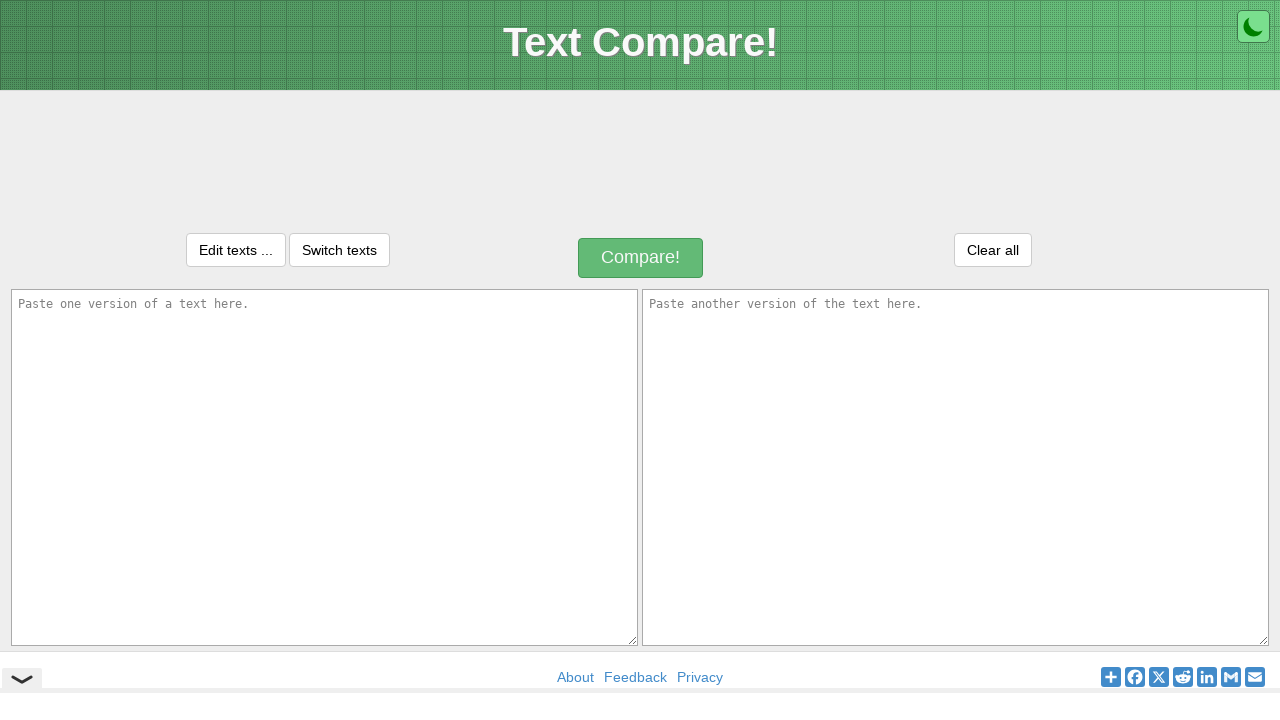

Located second textarea element
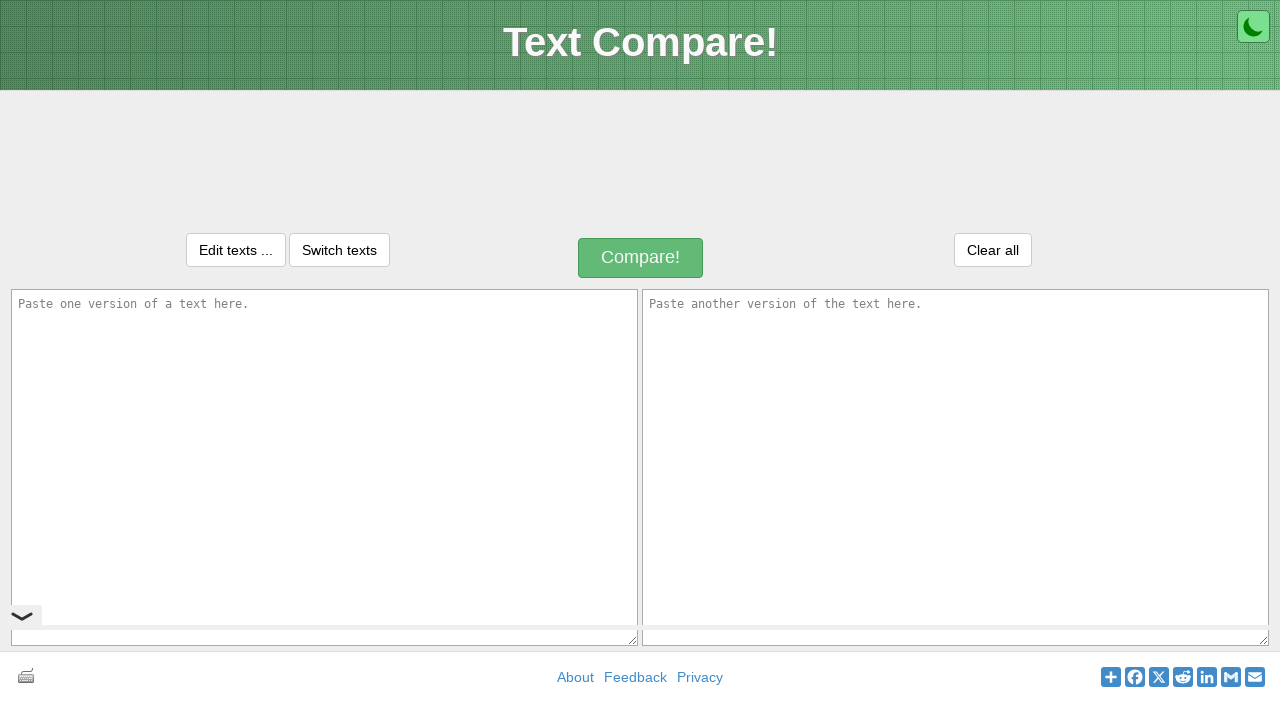

Entered text 'Welcome to selenium java' in first textarea on textarea[name='text1']
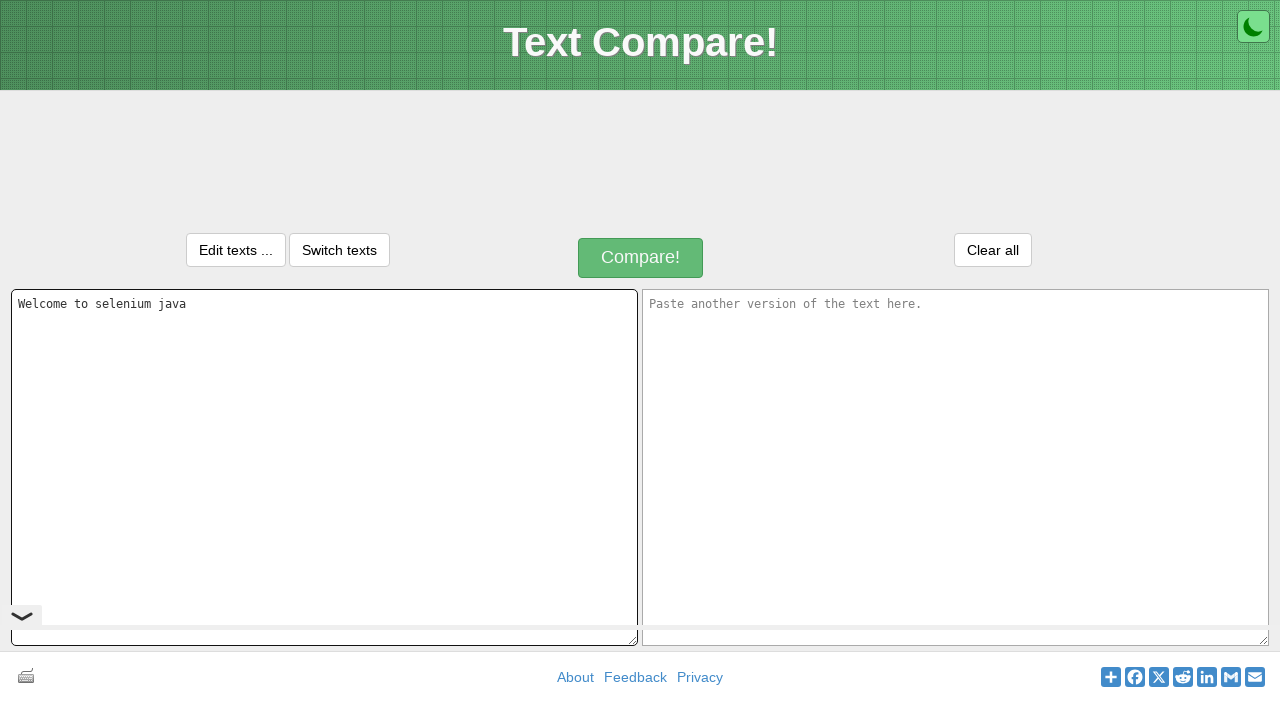

Focused on first textarea on textarea[name='text1']
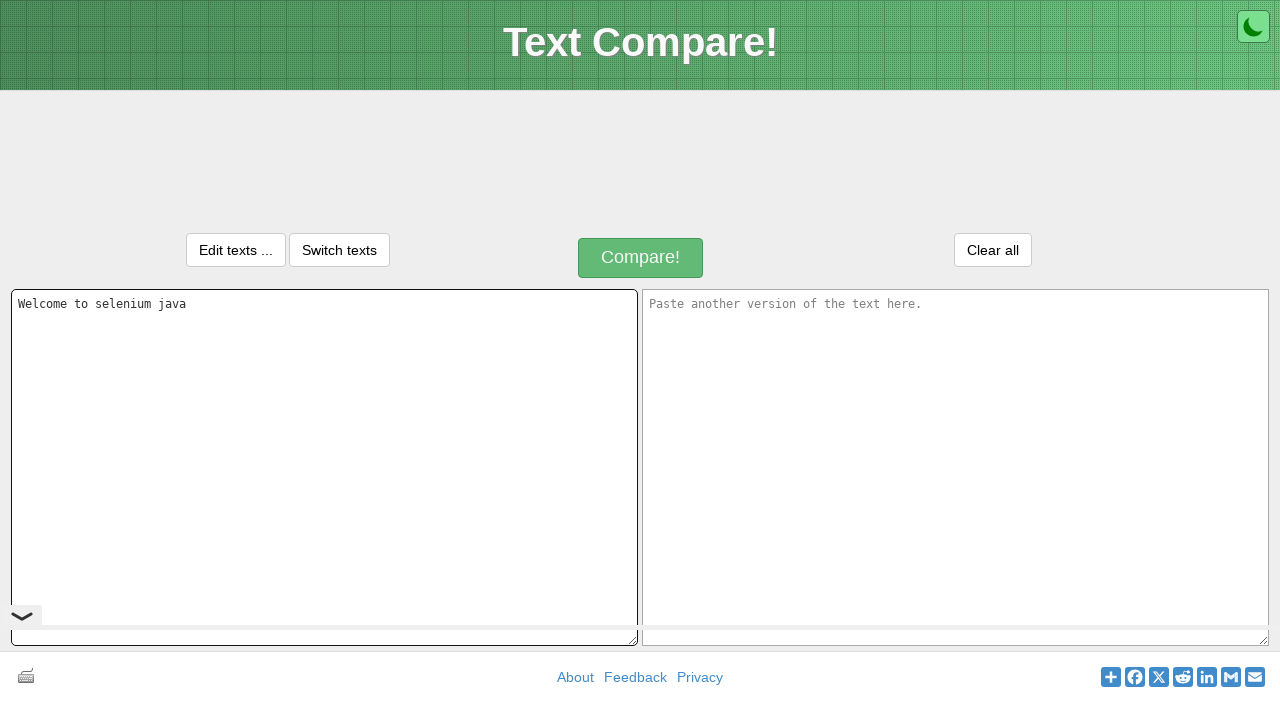

Pressed Control key down
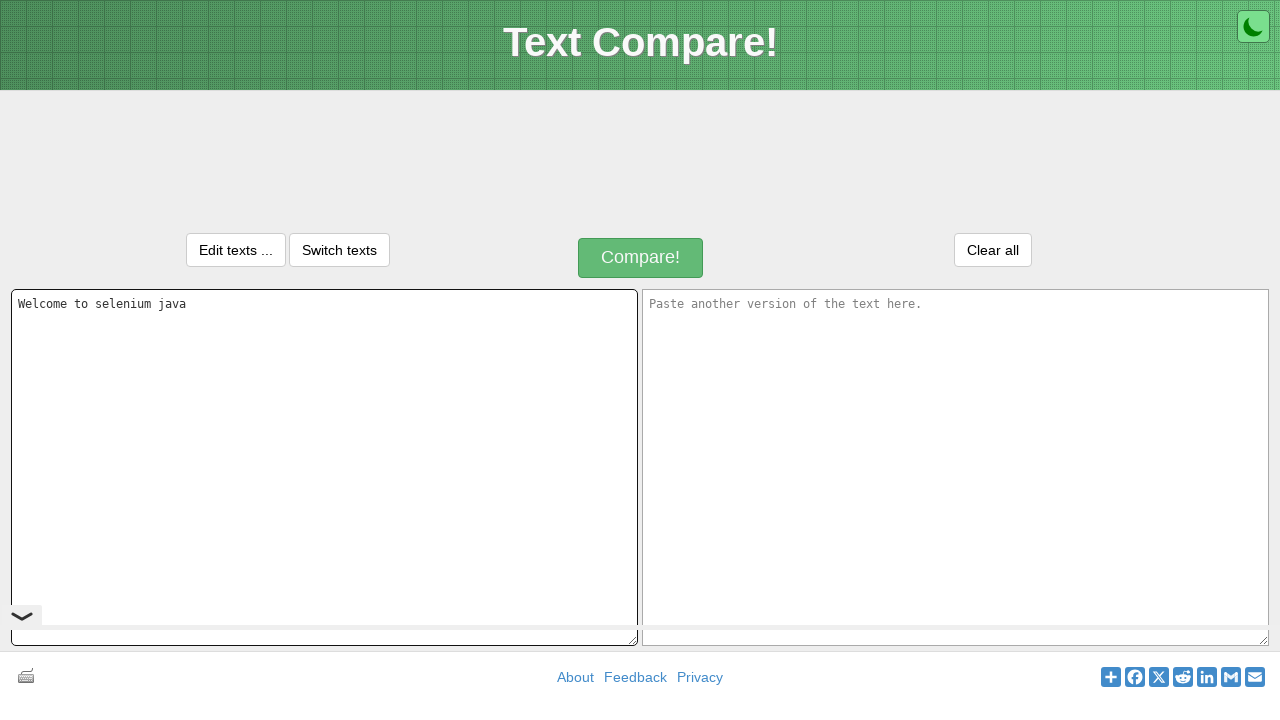

Pressed 'a' key to select all text
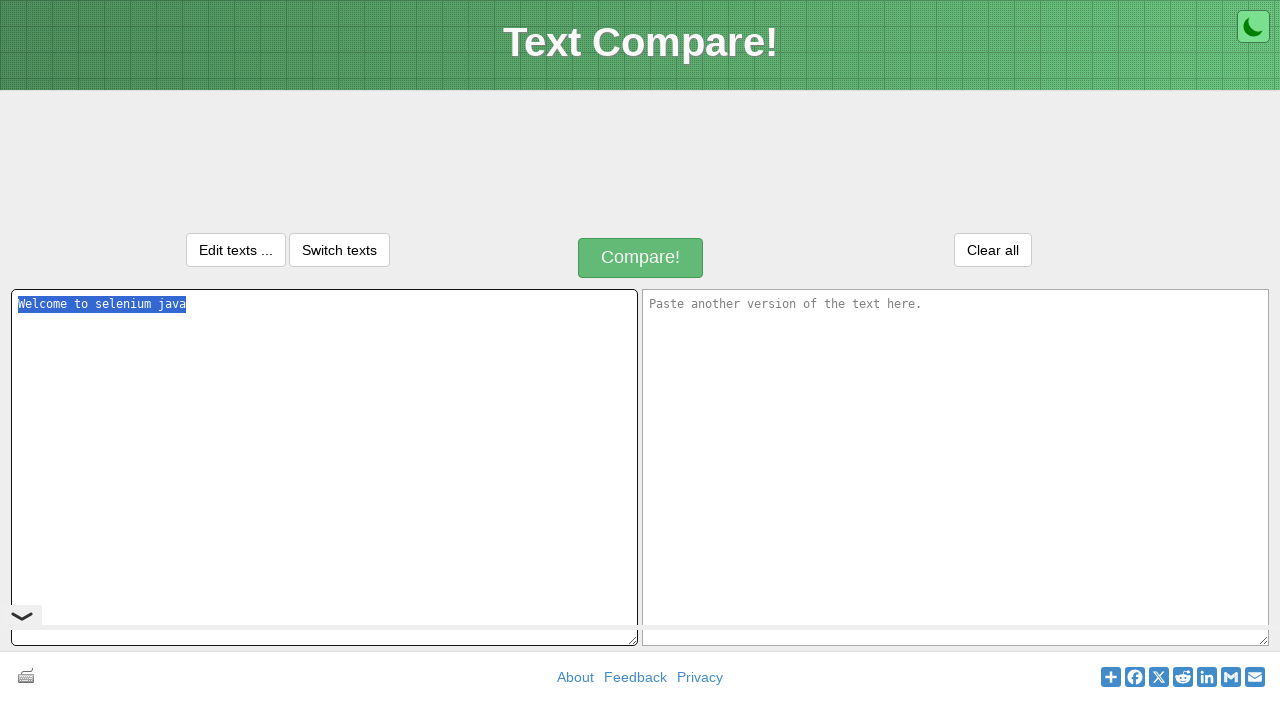

Released Control key
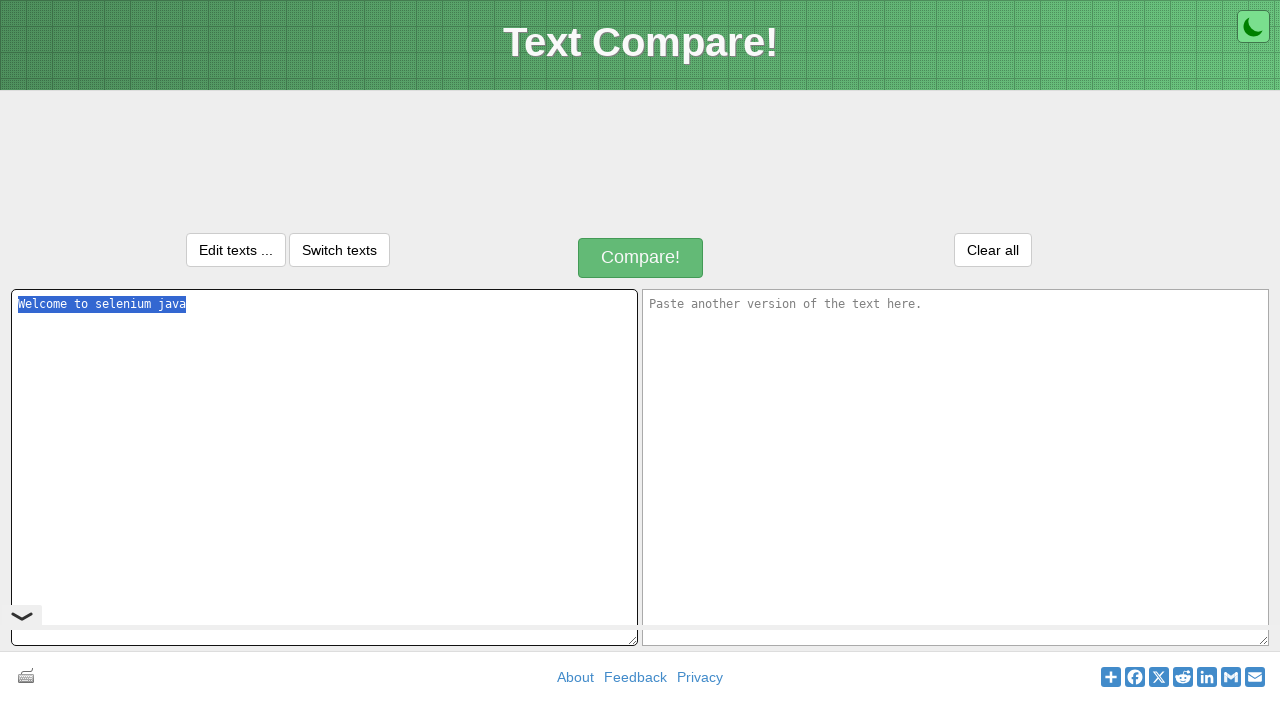

Pressed Control key down for copy
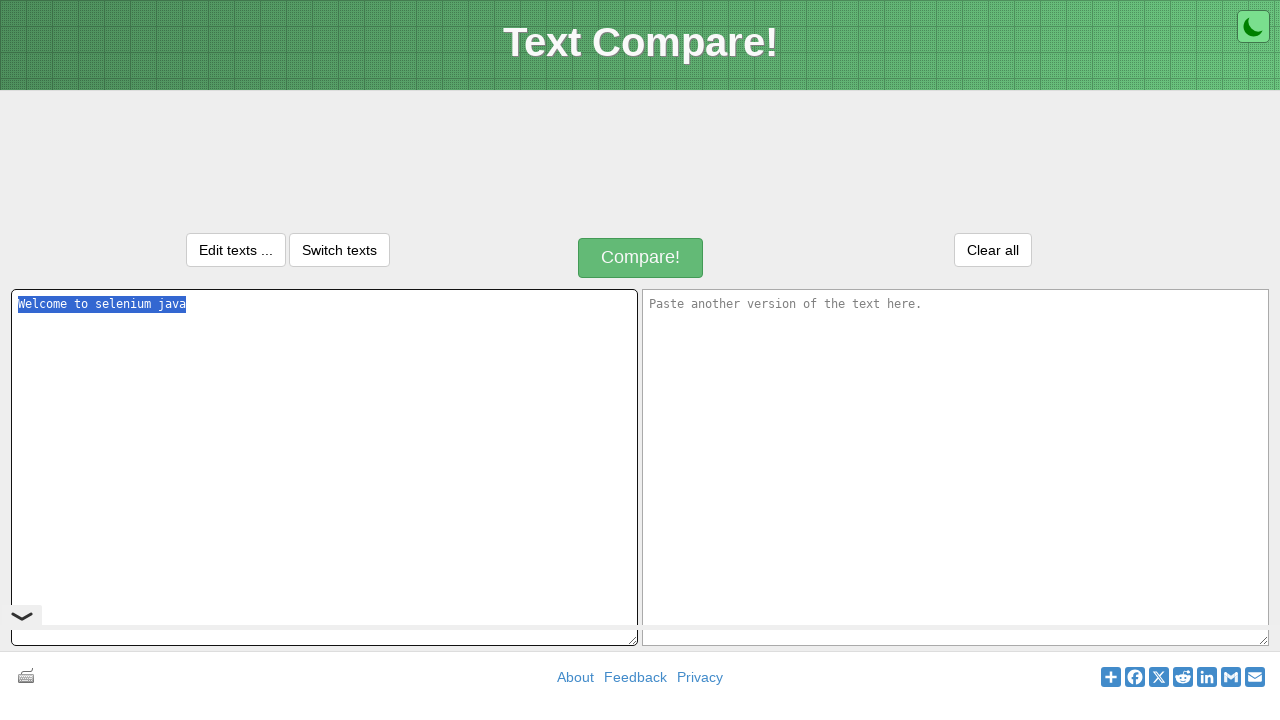

Pressed 'c' key to copy selected text
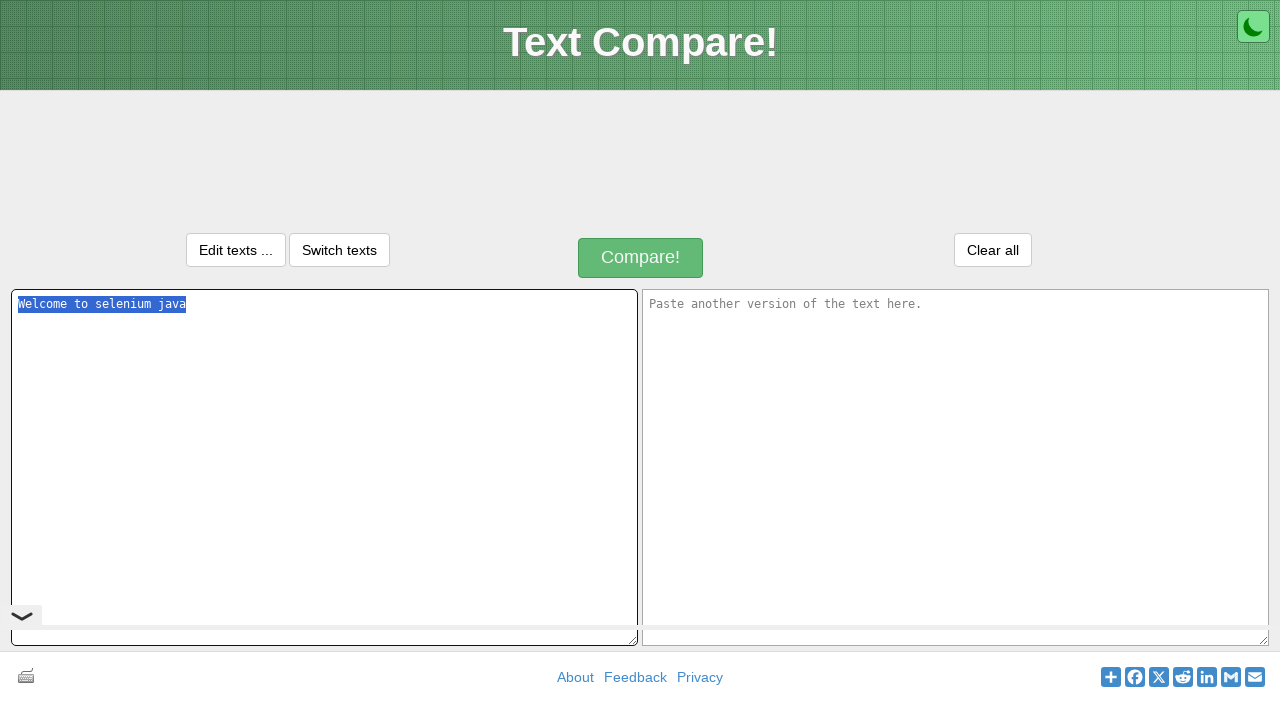

Released Control key after copy
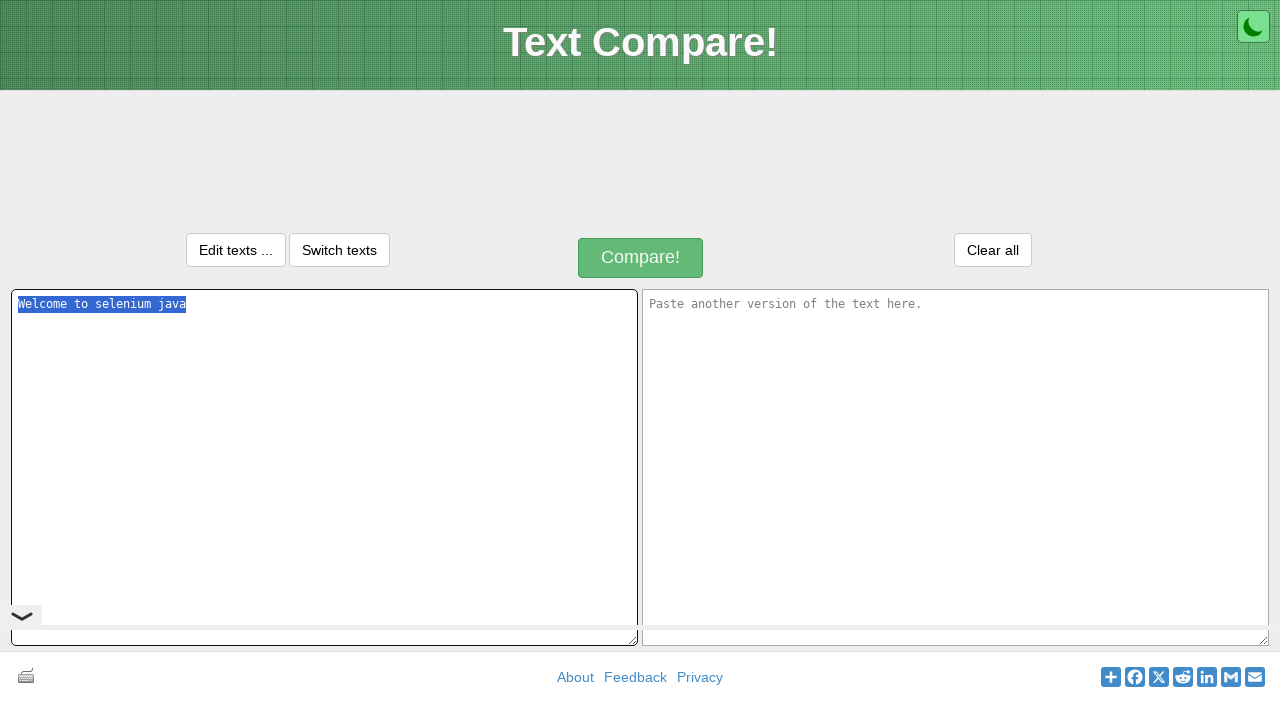

Pressed Tab to navigate to second textarea
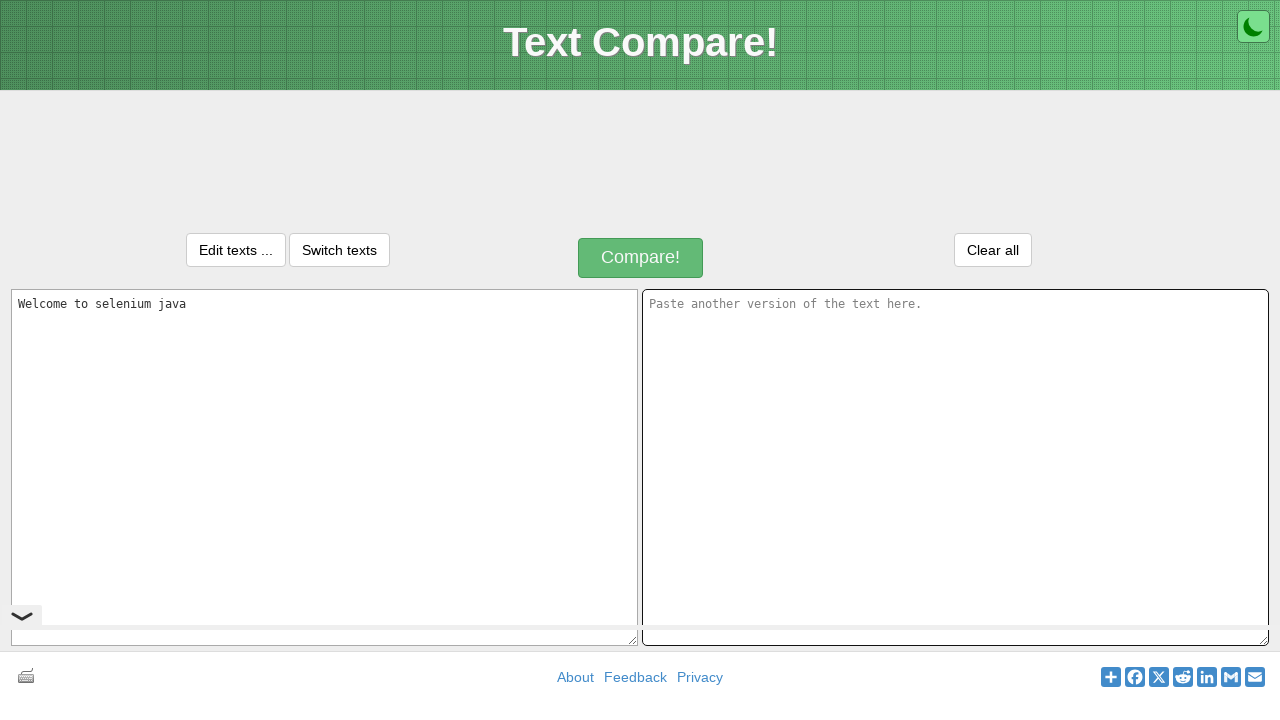

Pressed Control key down for paste
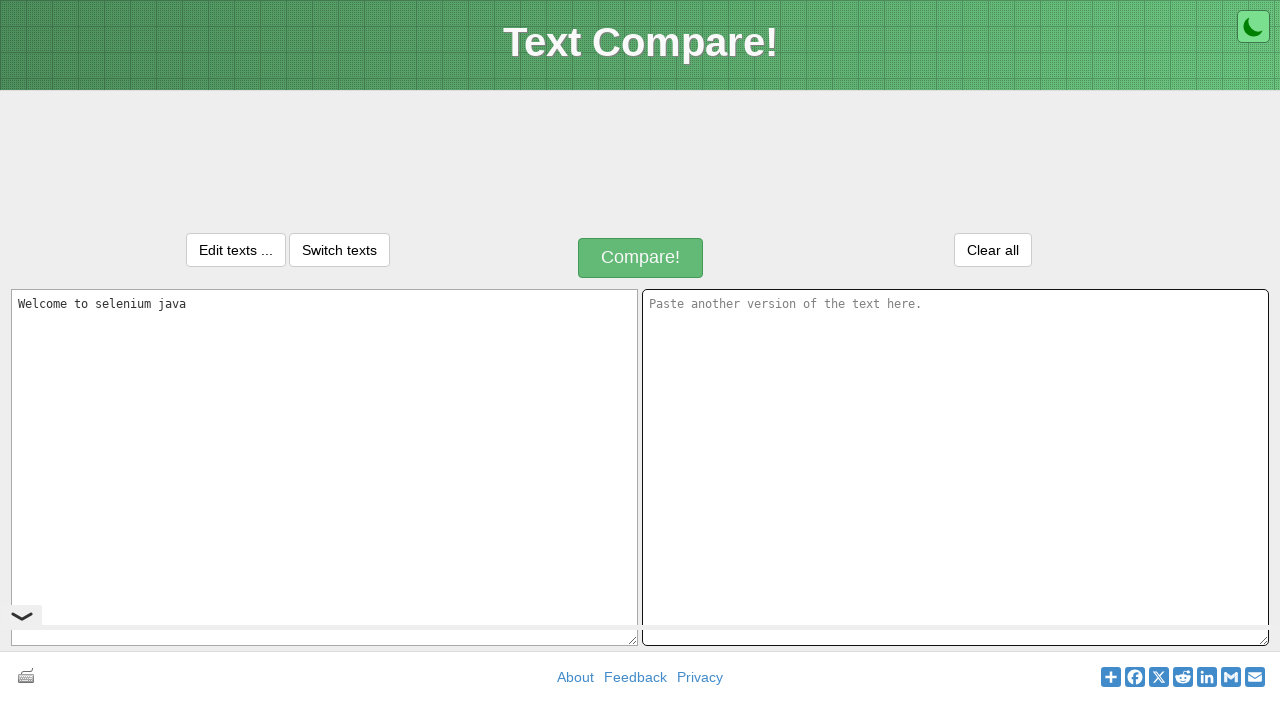

Pressed 'v' key to paste text into second textarea
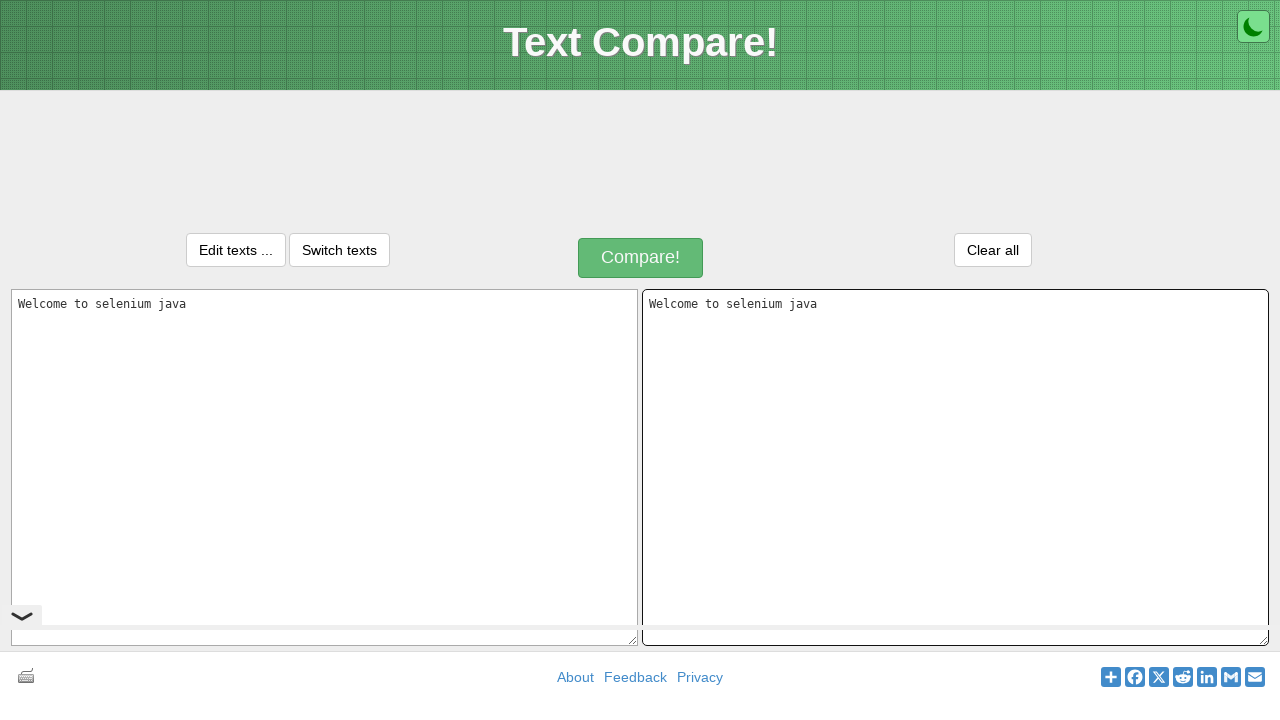

Released Control key after paste
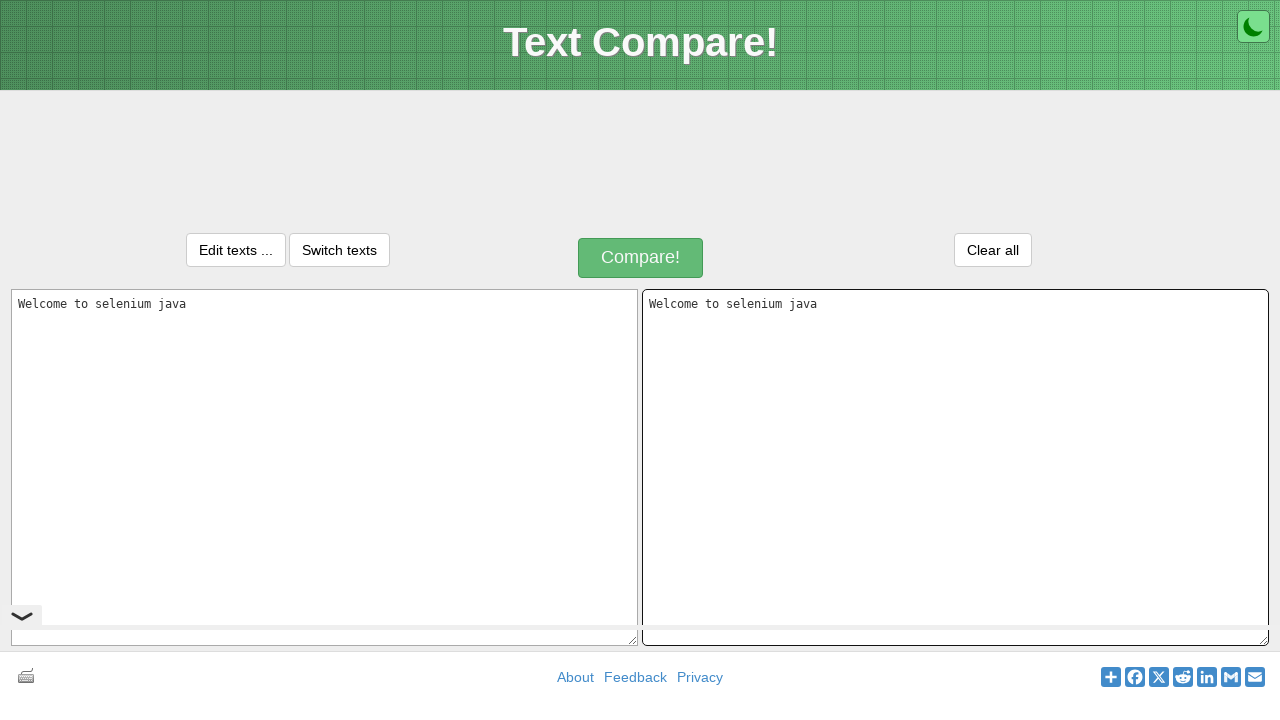

Retrieved text value from first textarea
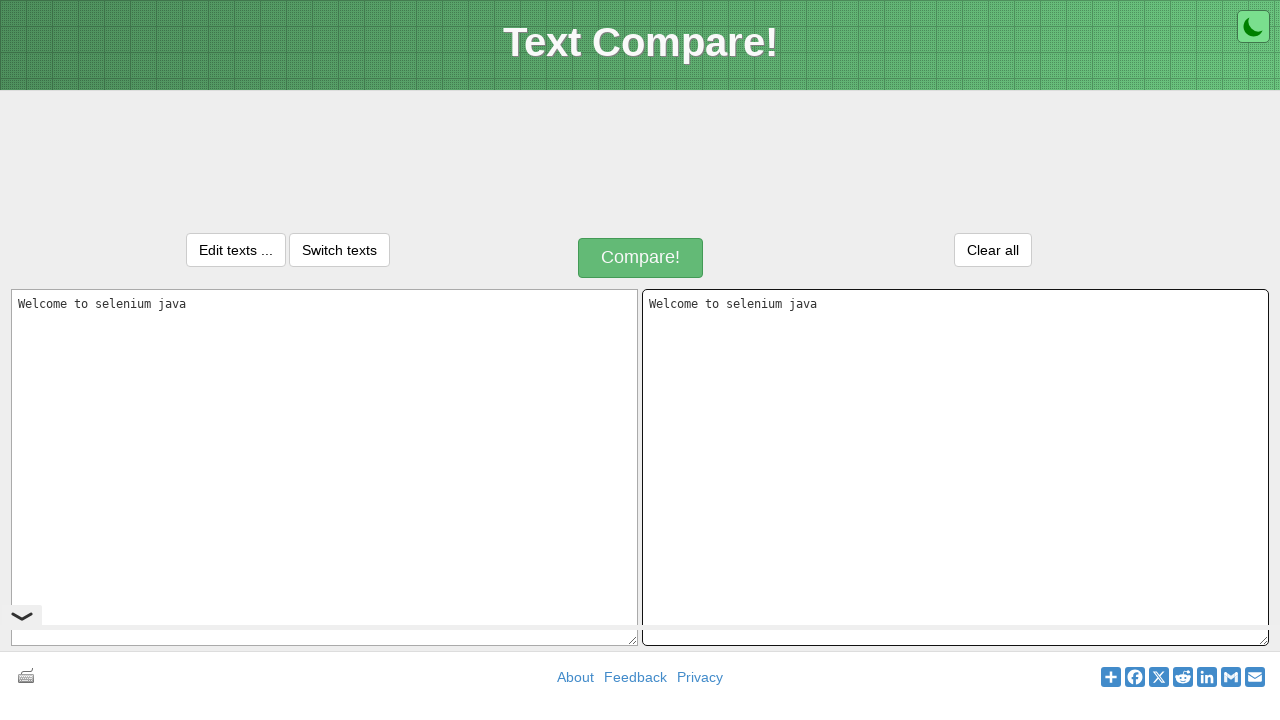

Retrieved text value from second textarea
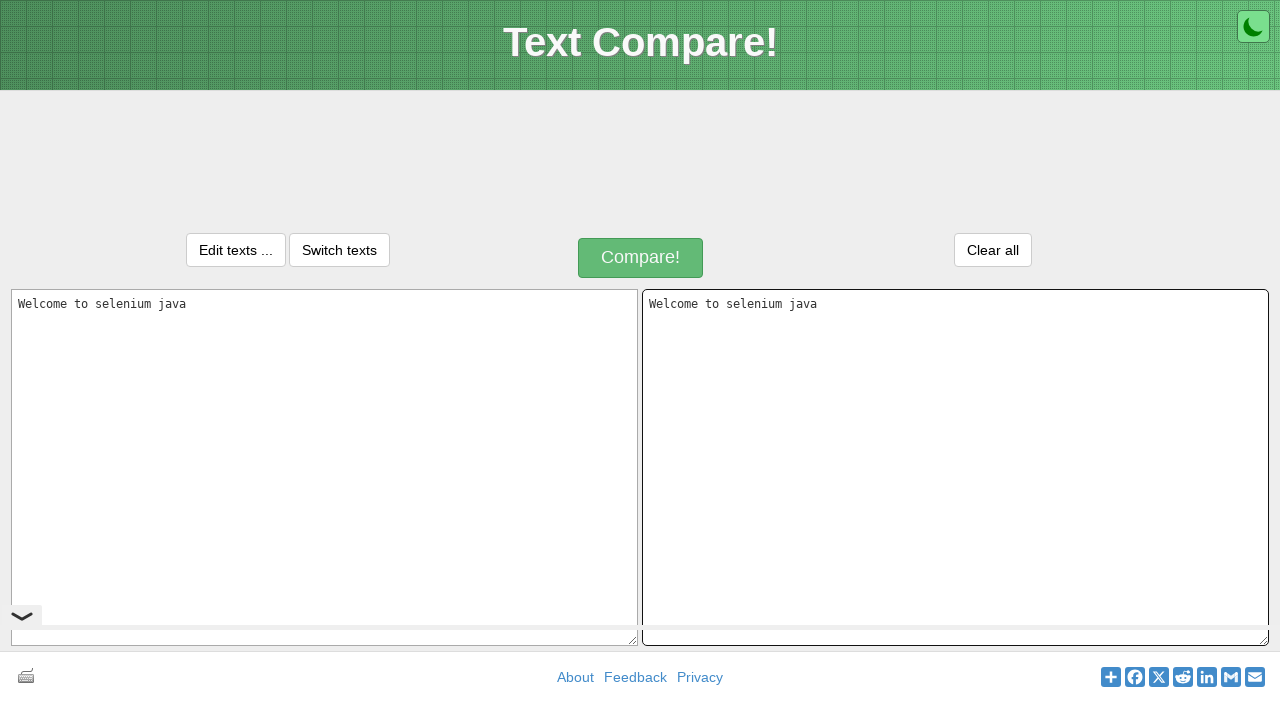

Verified that text was copied correctly between textareas
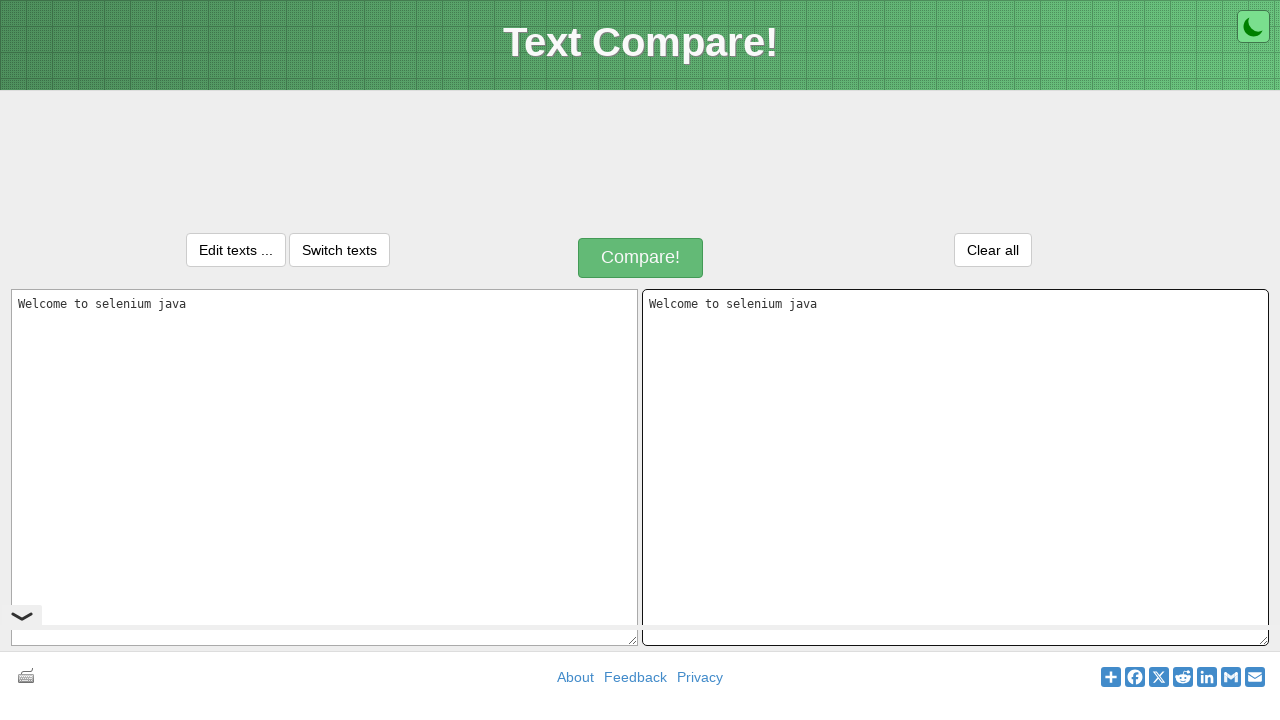

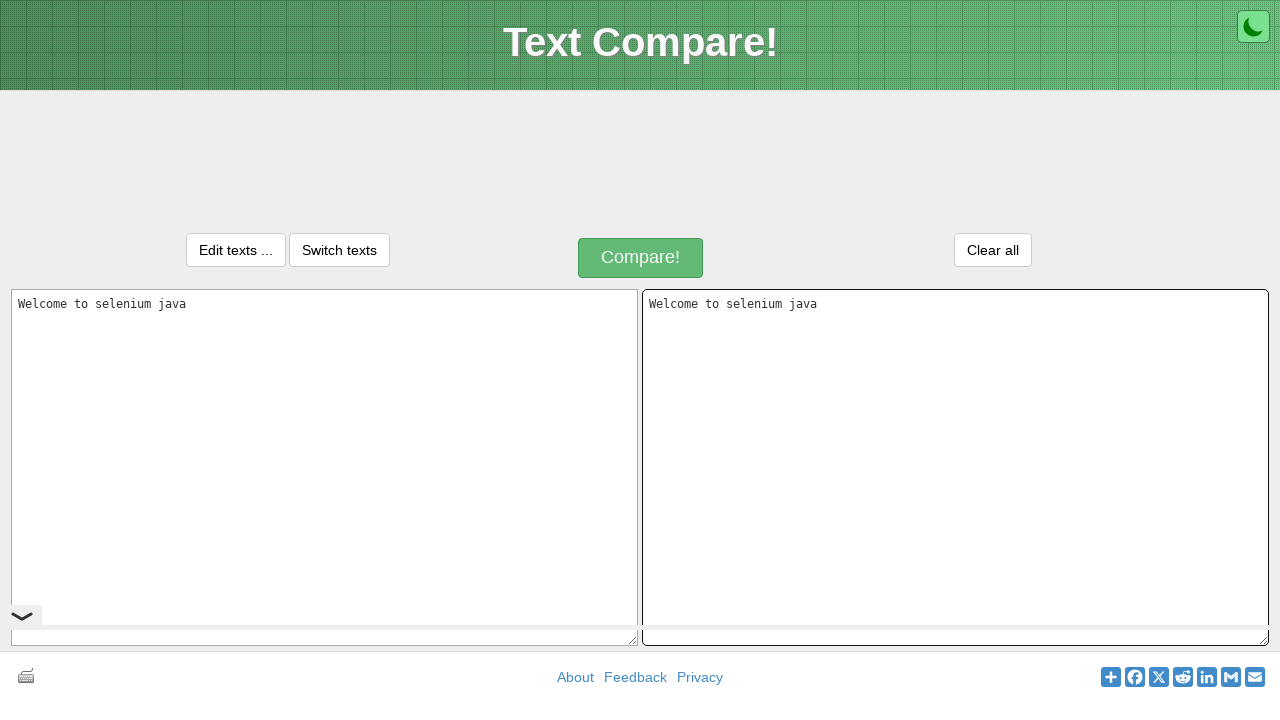